Navigates to Vue rich text component blog post, extracts the OG image URL, and navigates to that image

Starting URL: https://roe.dev/blog/building-your-own-vue-rich-text-component

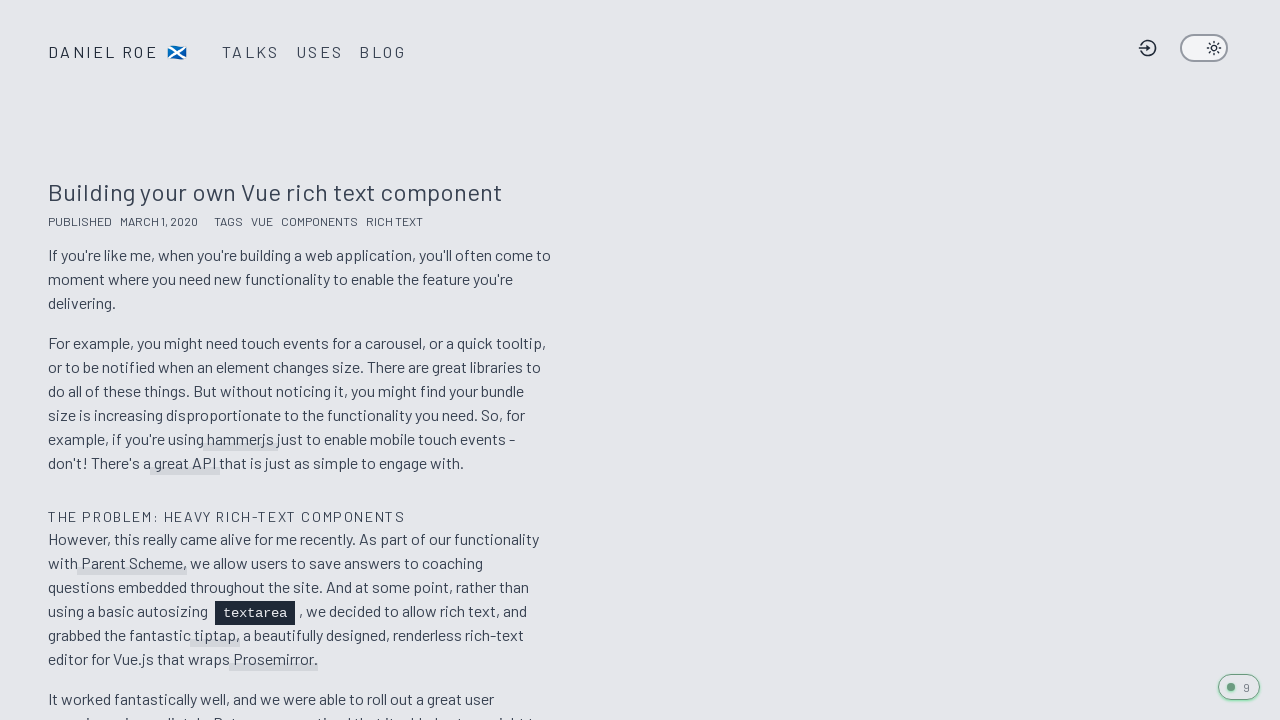

Located og:image meta tag
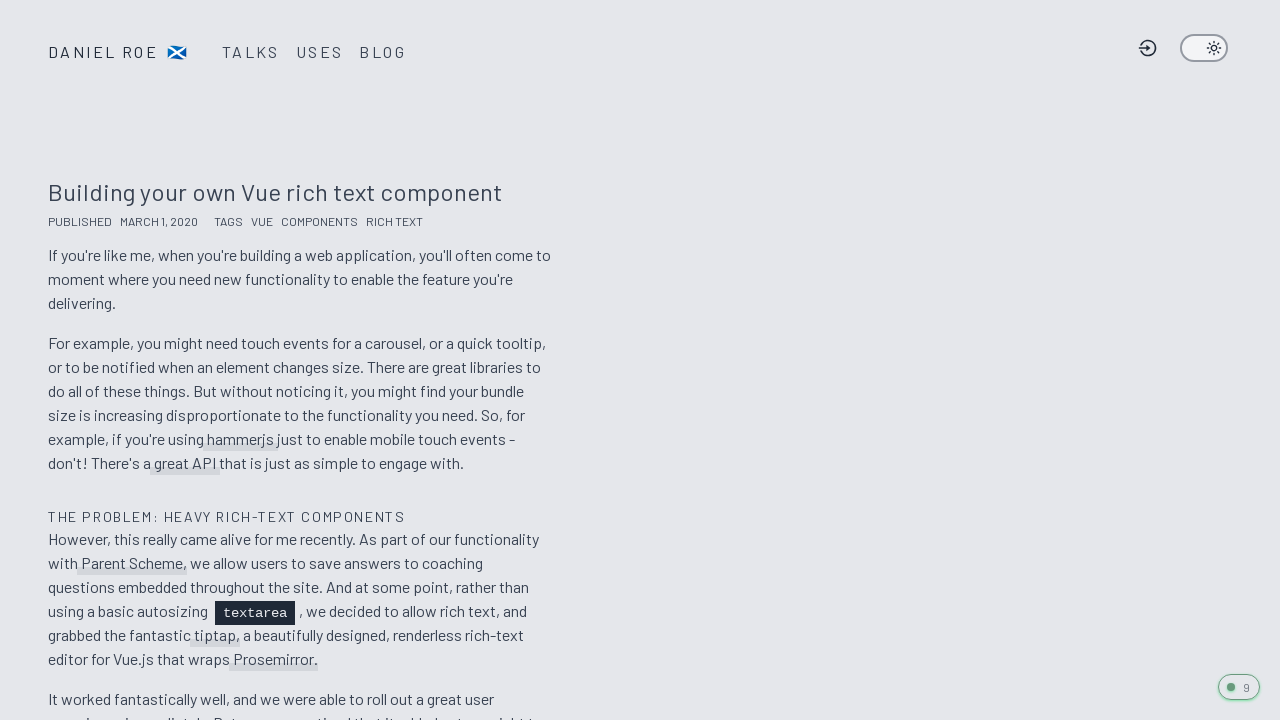

Extracted OG image URL from meta tag content attribute
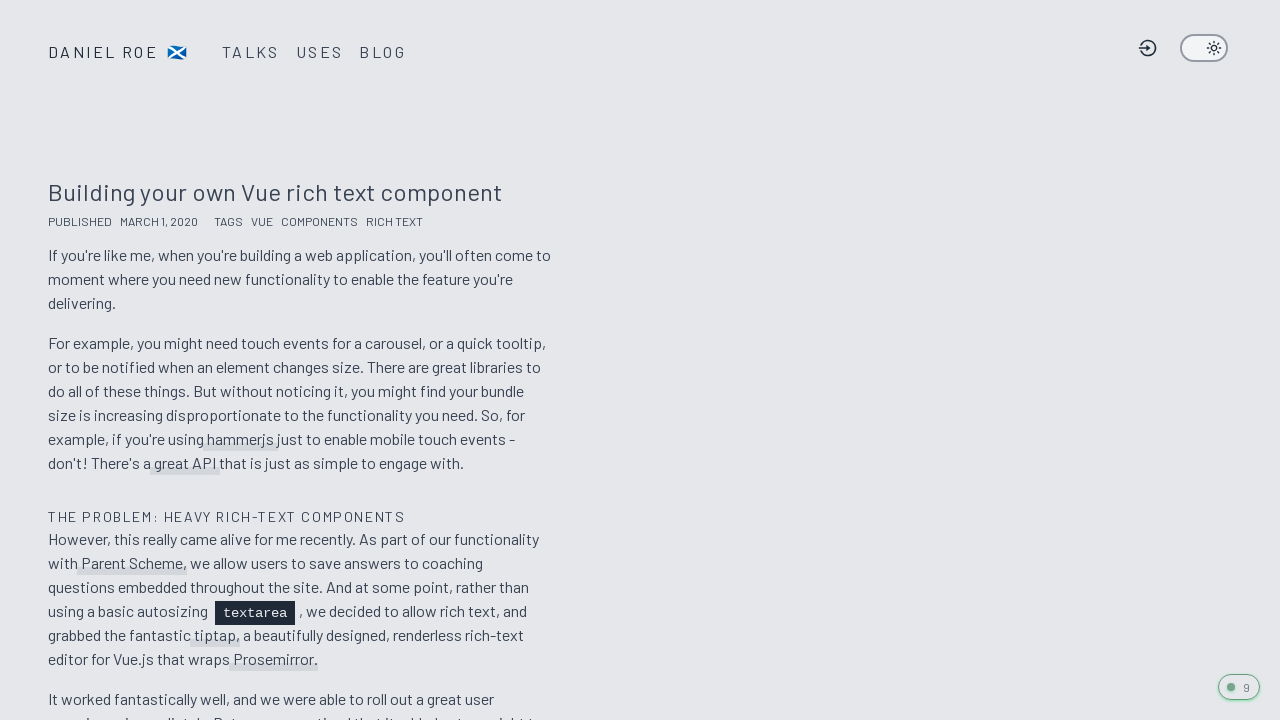

Navigated to OG image URL
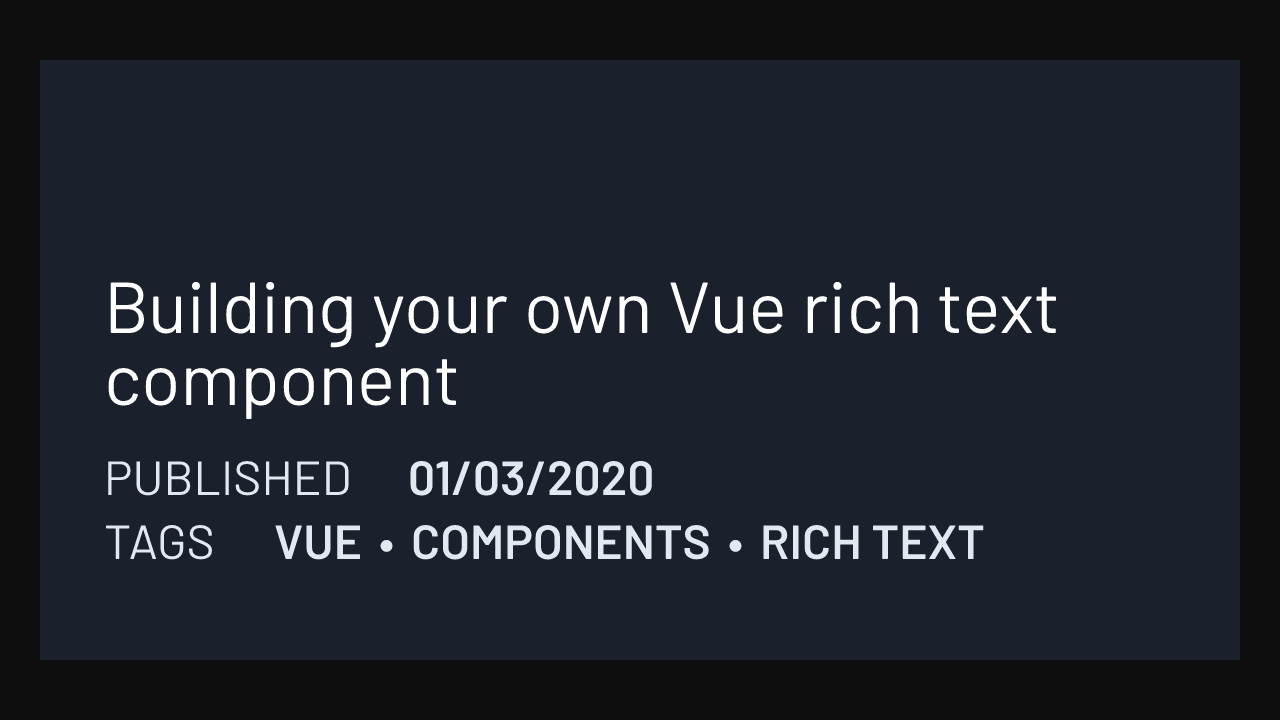

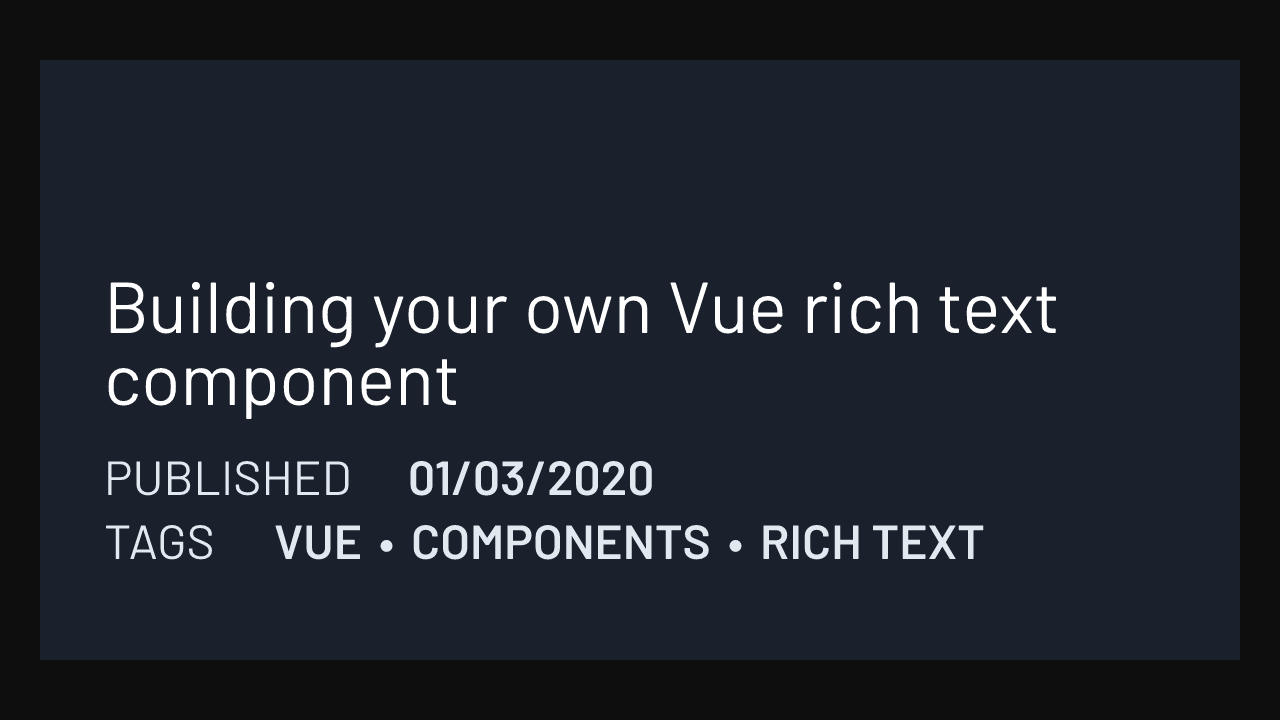